Tests the Global Population Explorer app link by scrolling down, hovering over it, clicking, and navigating back

Starting URL: https://www.earthengine.app/

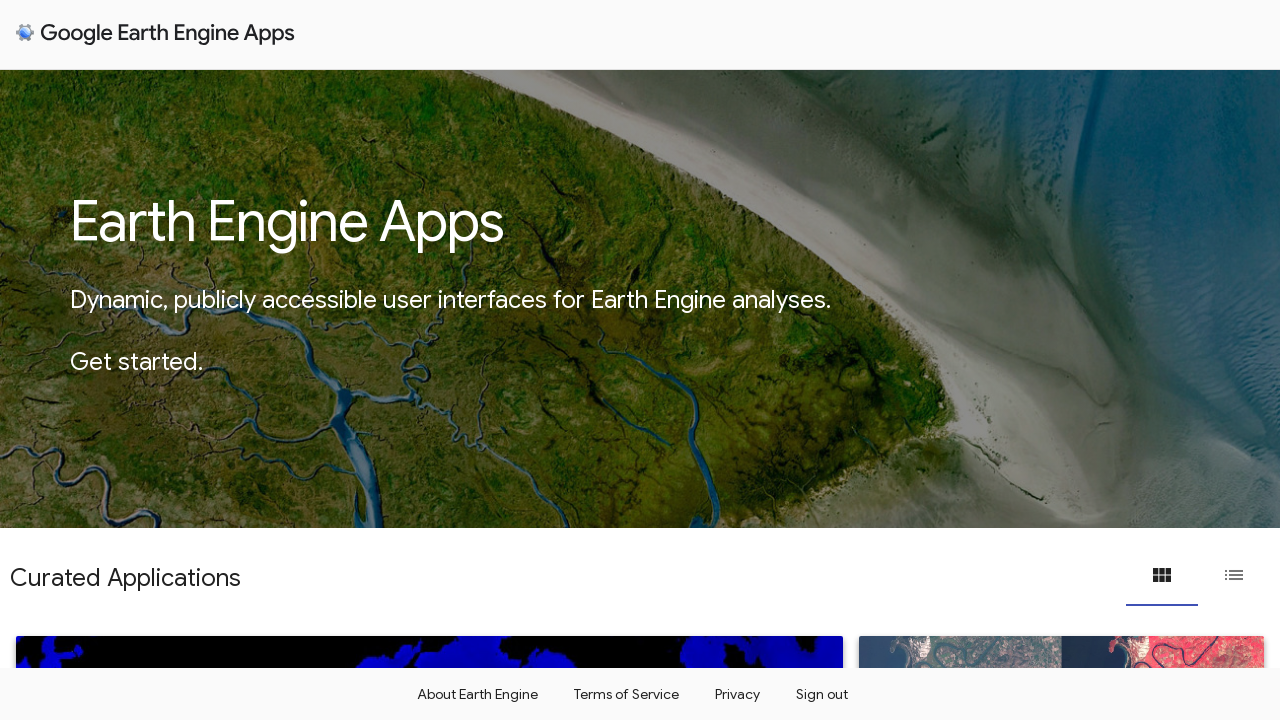

Scrolled down the page to view more content
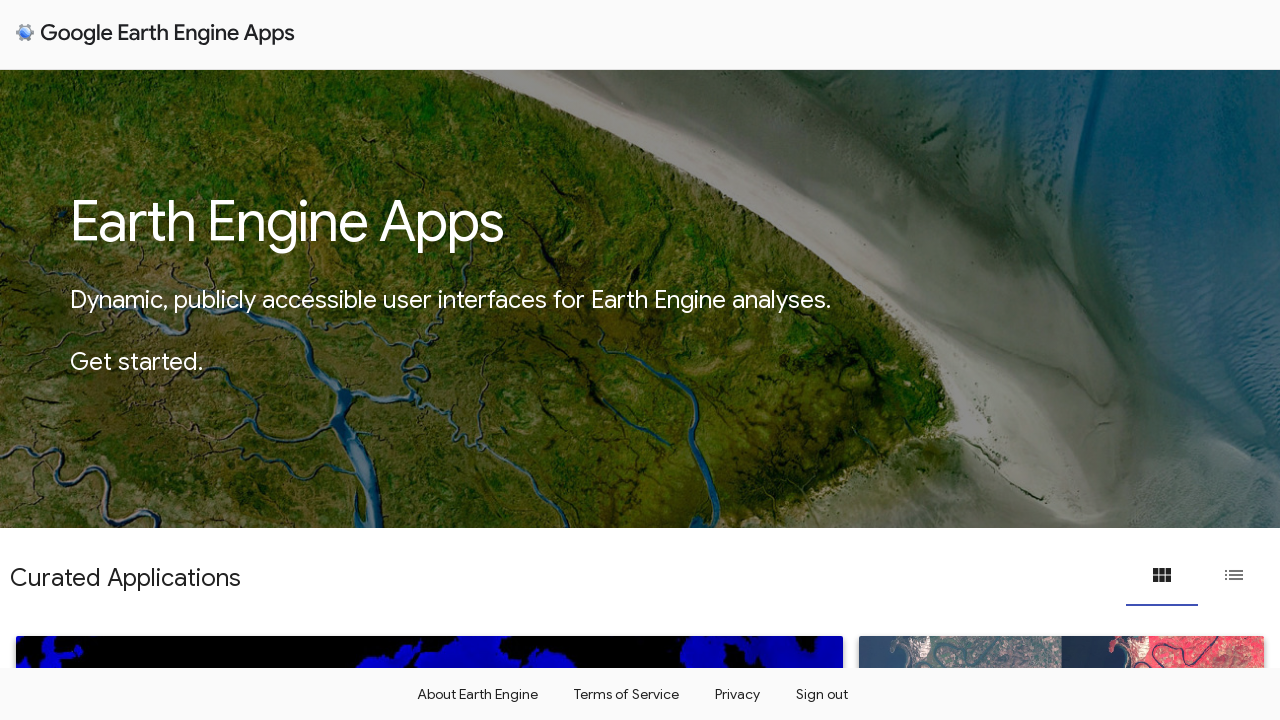

Hovered over Global Population Explorer link at (324, 477) on a:has-text('Global Population Explorer')
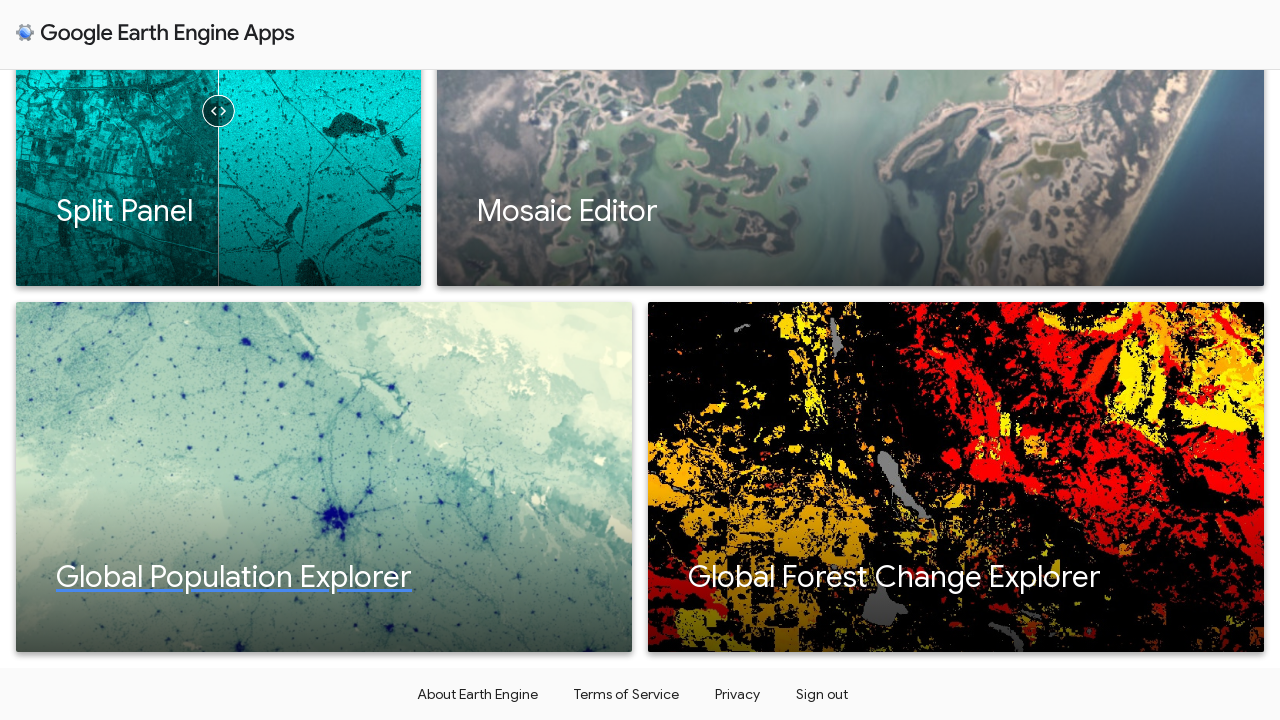

Clicked Global Population Explorer link at (324, 477) on a:has-text('Global Population Explorer')
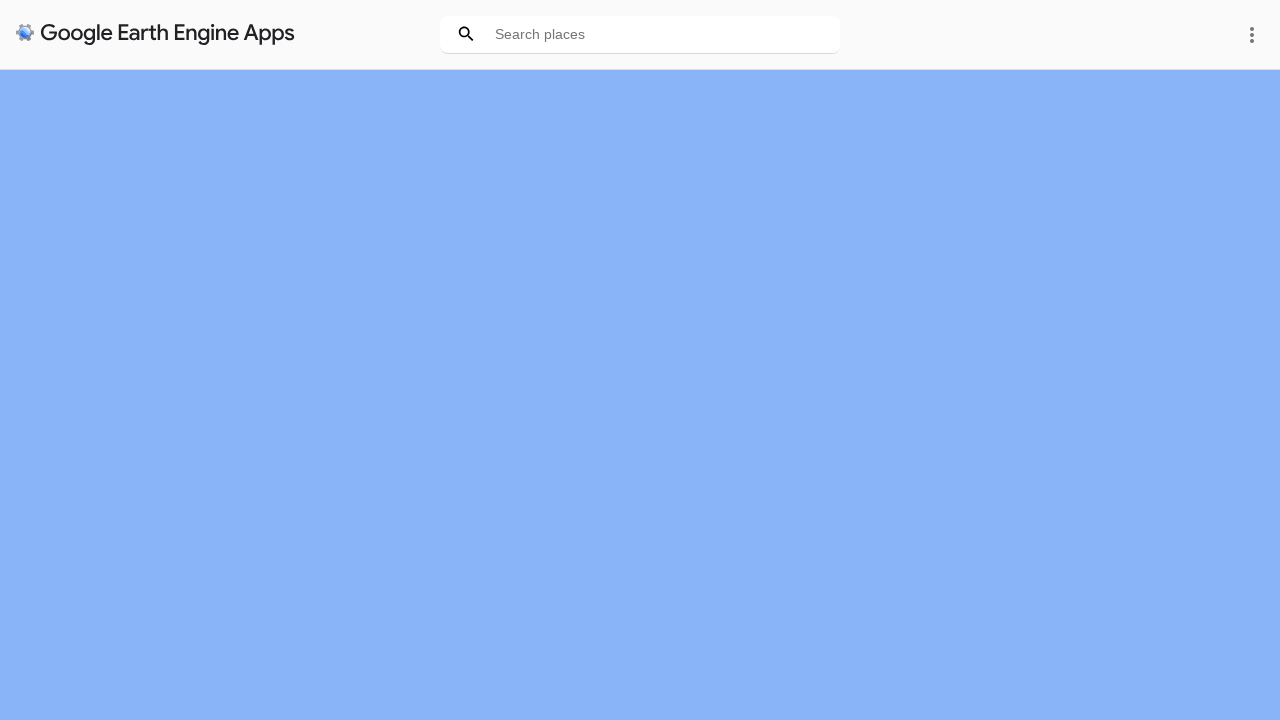

Global Population Explorer app page loaded
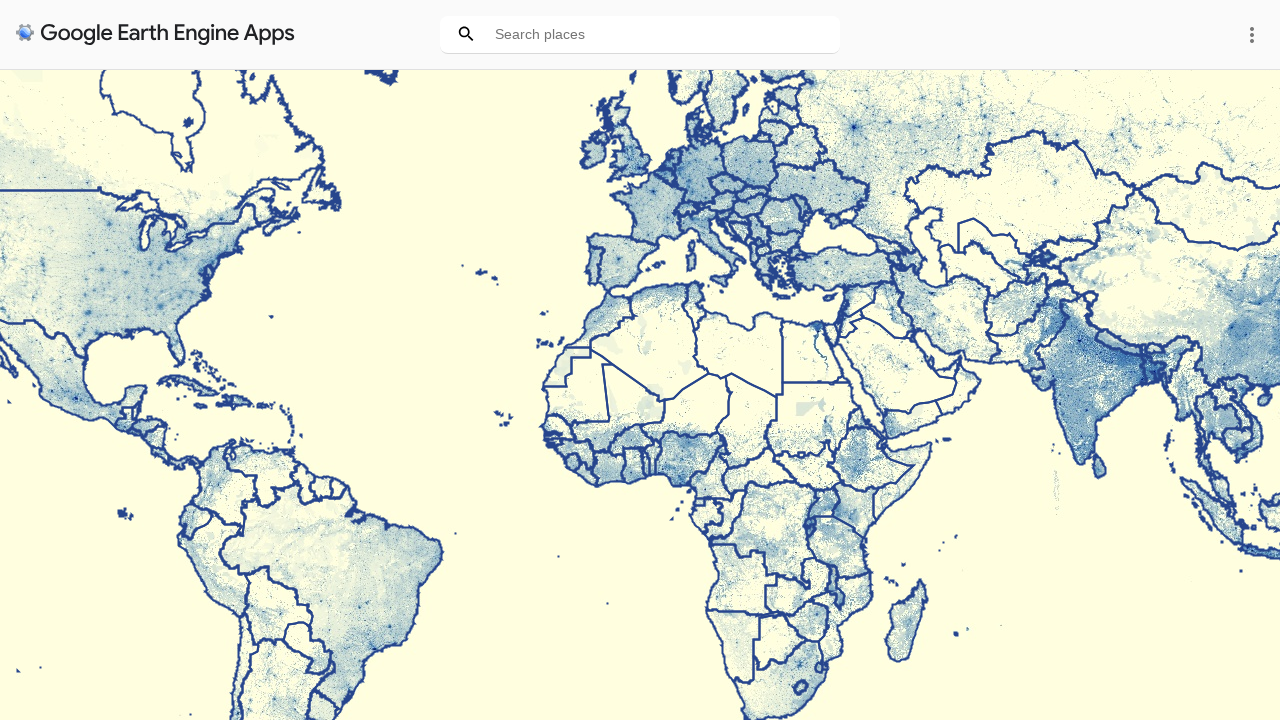

Navigated back to Earth Engine home page
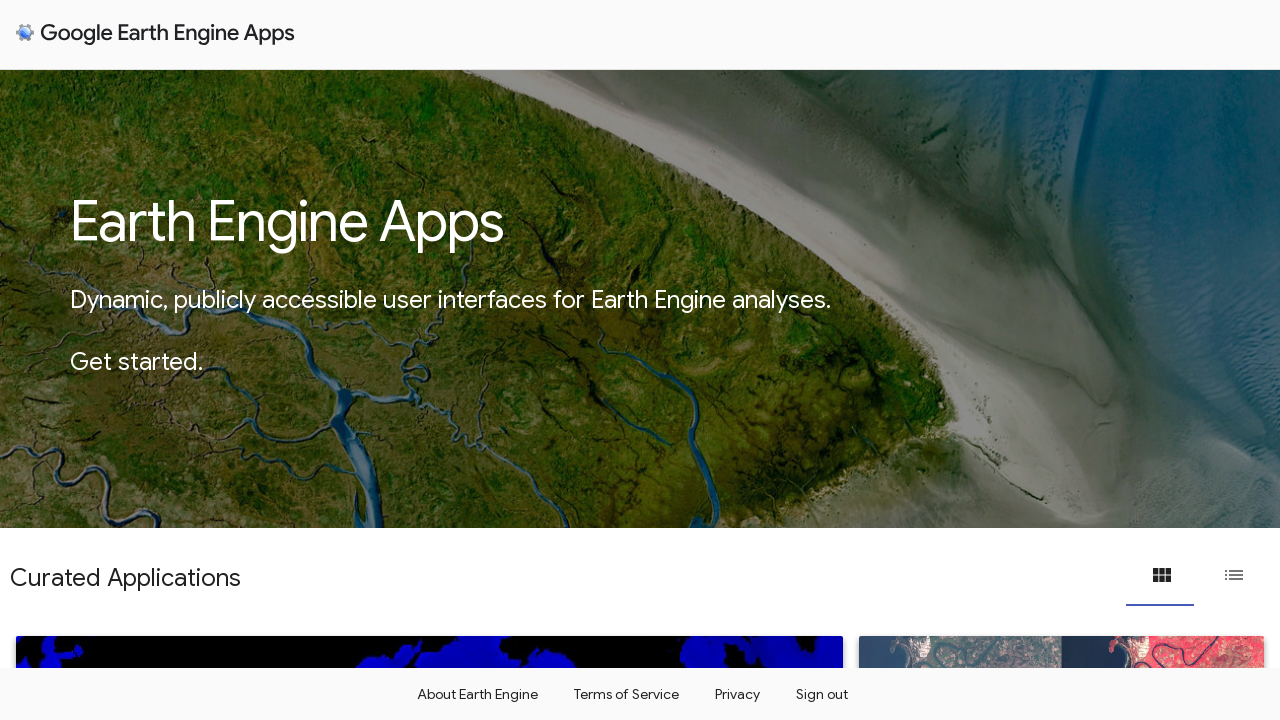

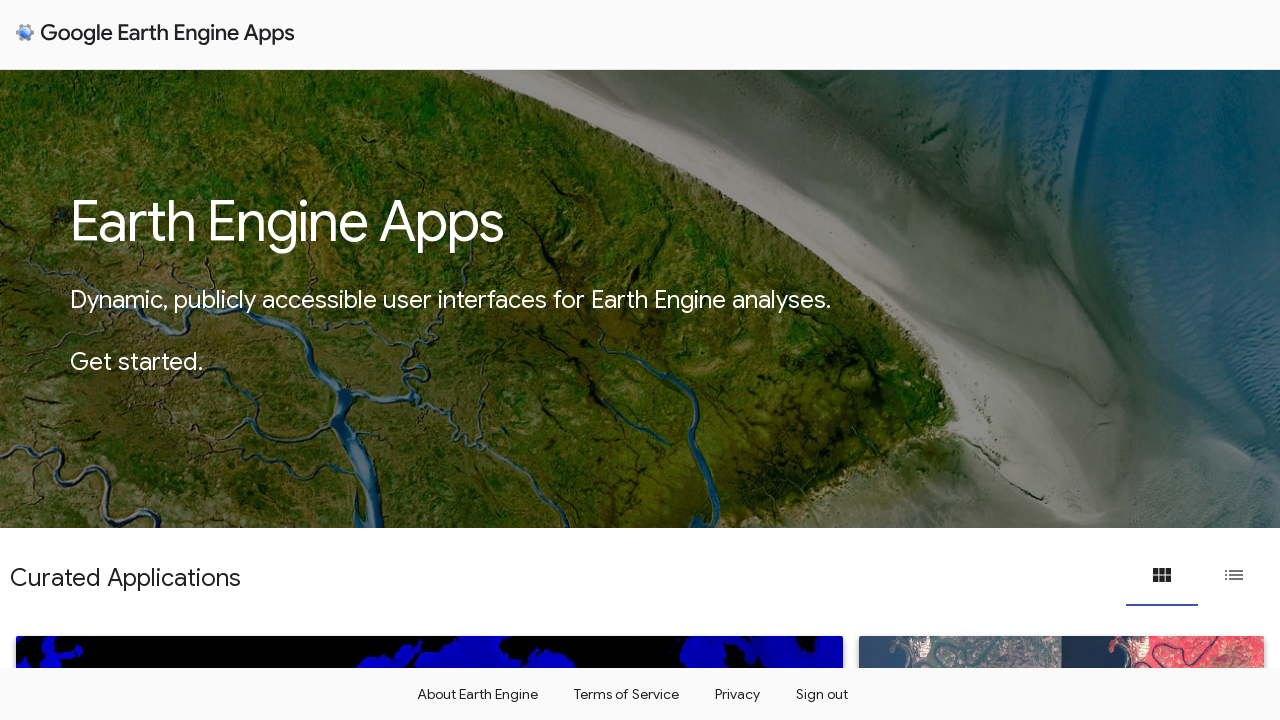